Navigates to metatags.io and enters a URL into the meta tag preview input field to test the URL preview functionality

Starting URL: https://metatags.io/

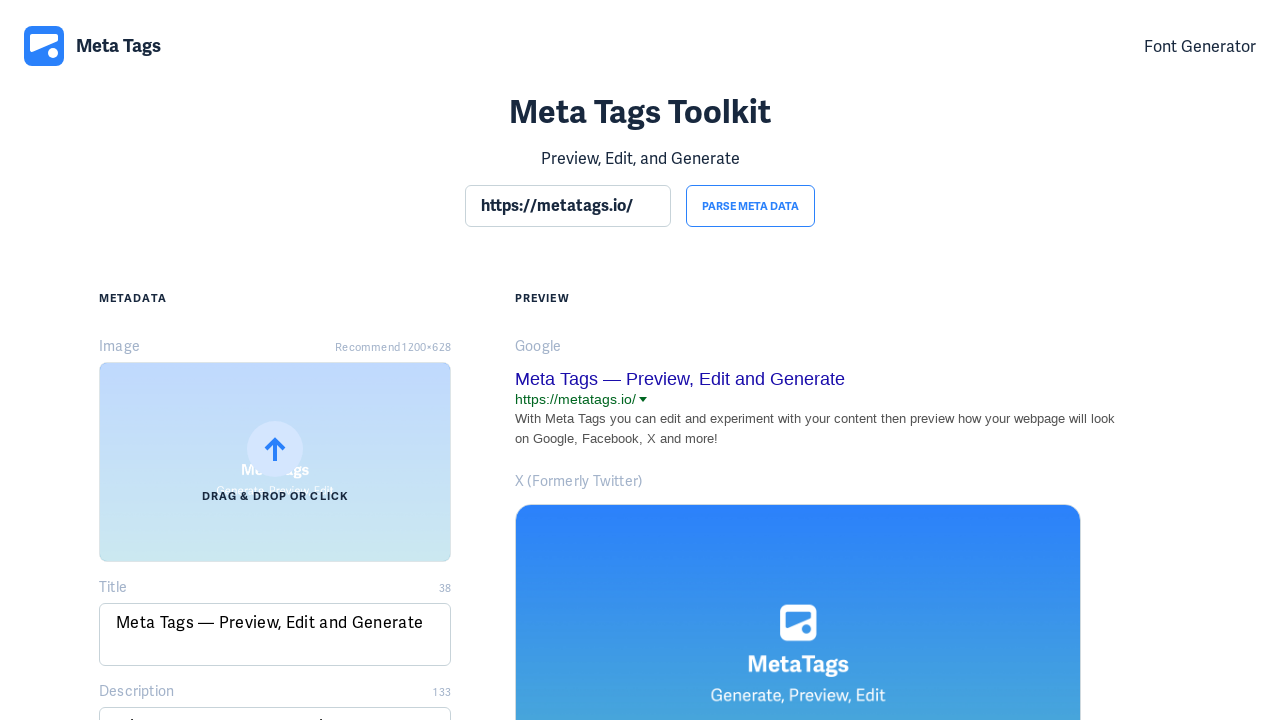

Waited for meta tag preview input field to load
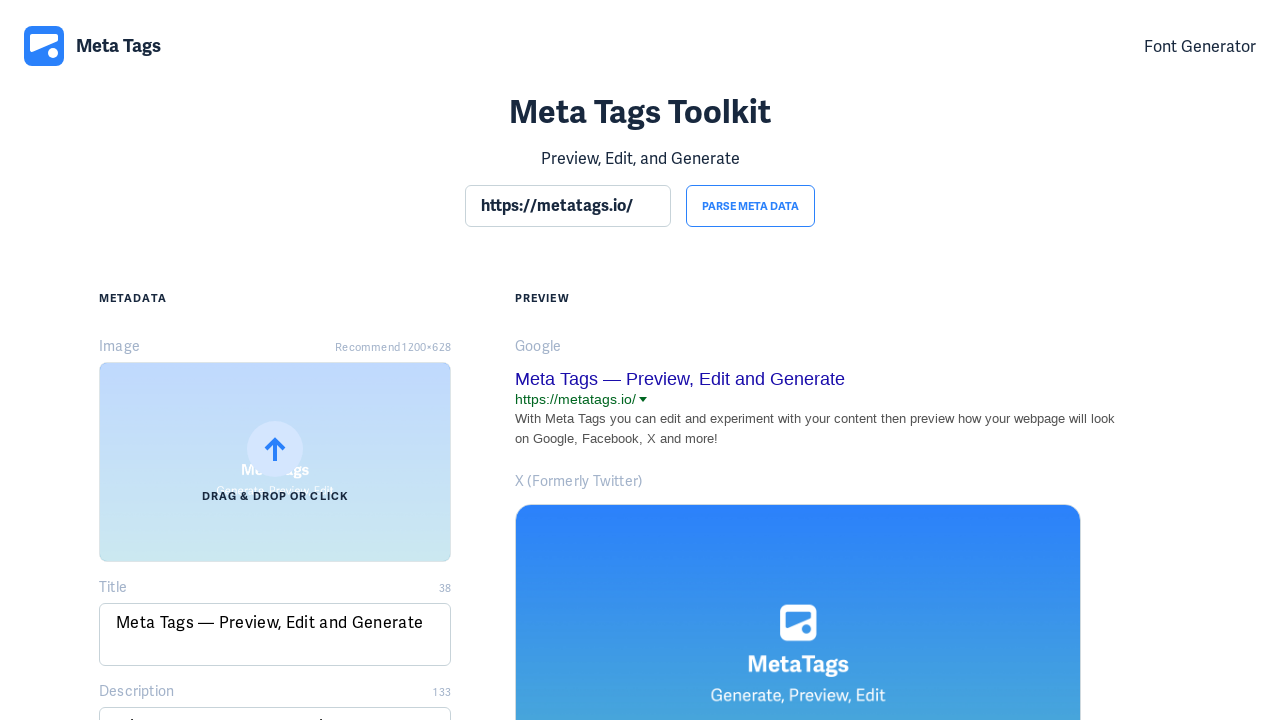

Entered New York Times article URL into meta tag preview input field on section input
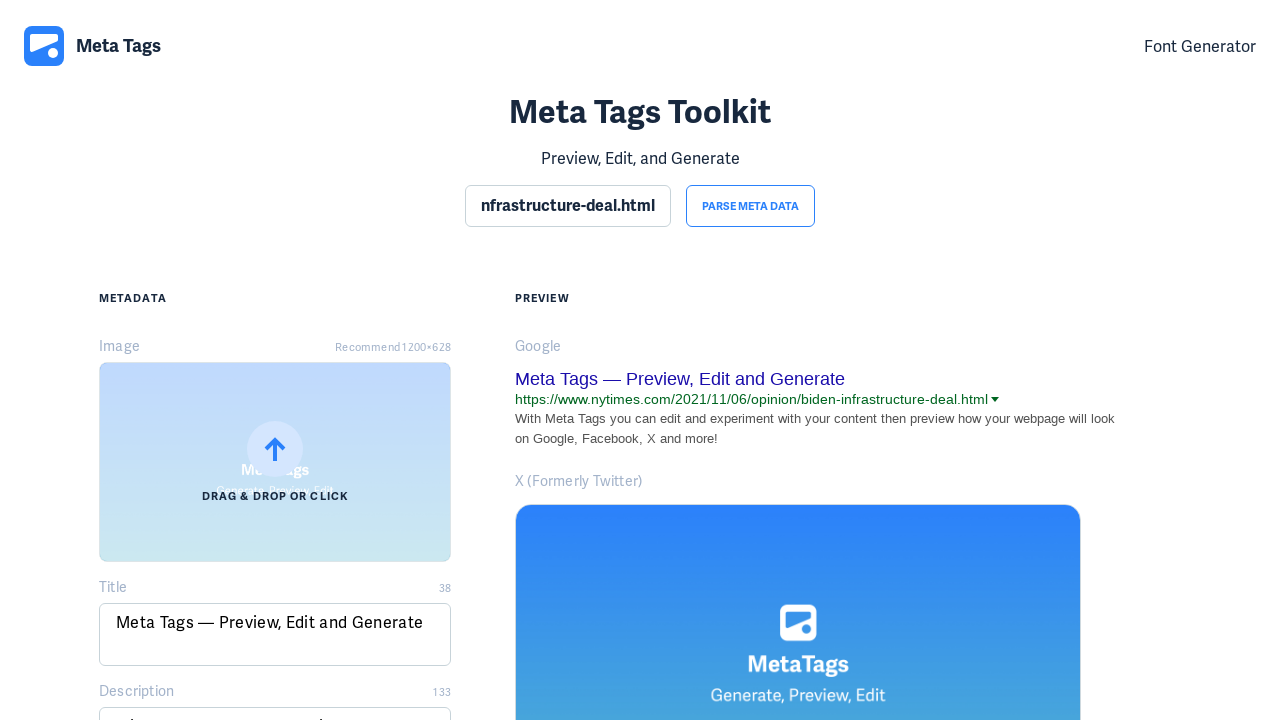

Waited for URL preview to update
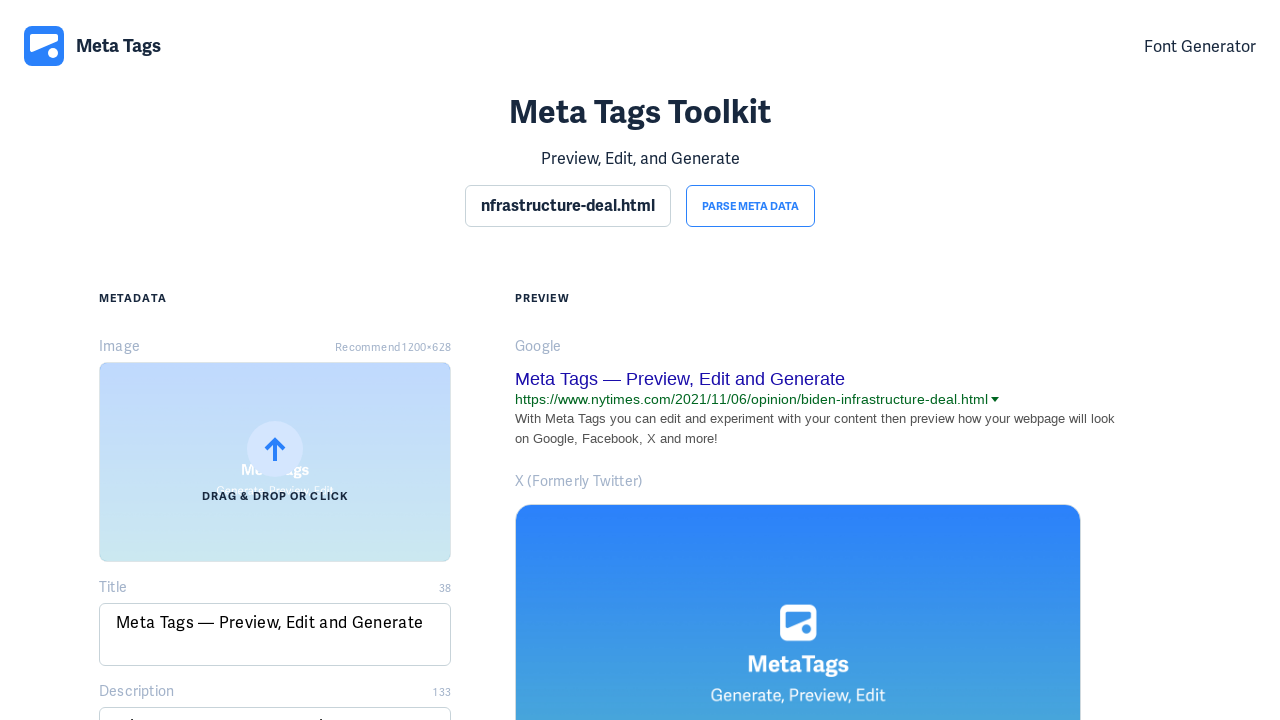

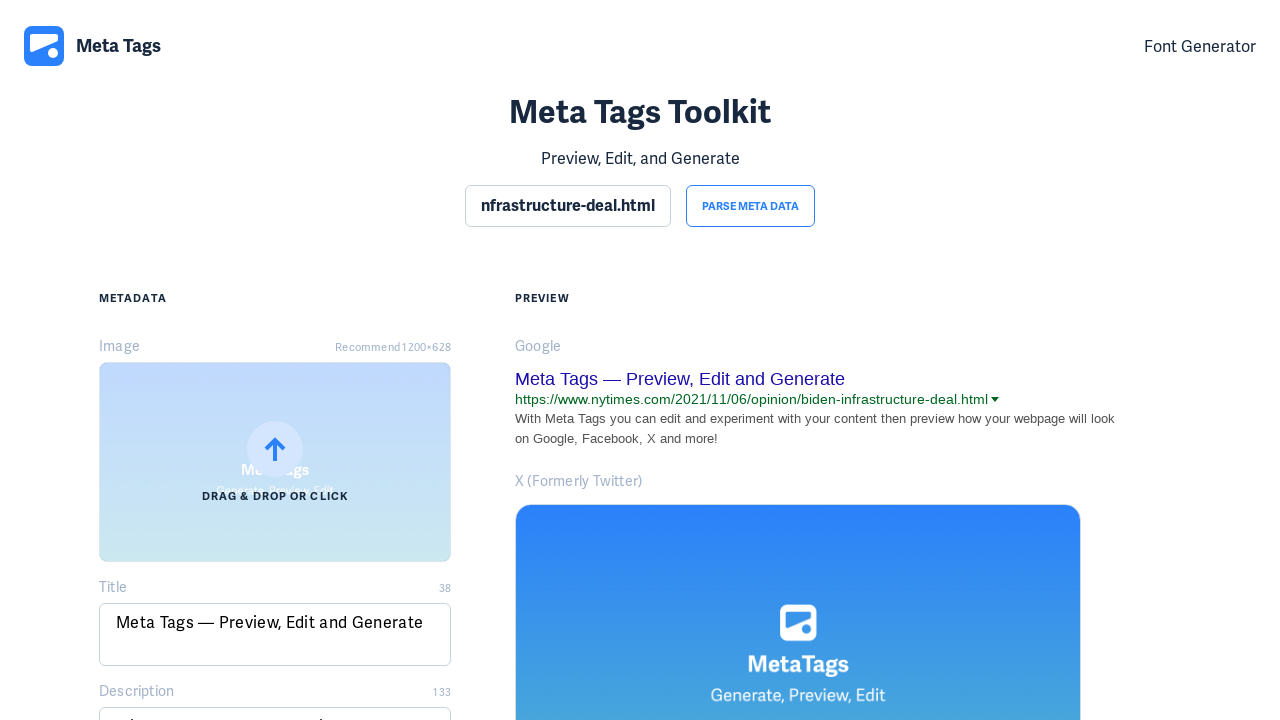